Tests a text input form by entering text into a textarea field and submitting the form by clicking the submit button

Starting URL: https://suninjuly.github.io/text_input_task.html

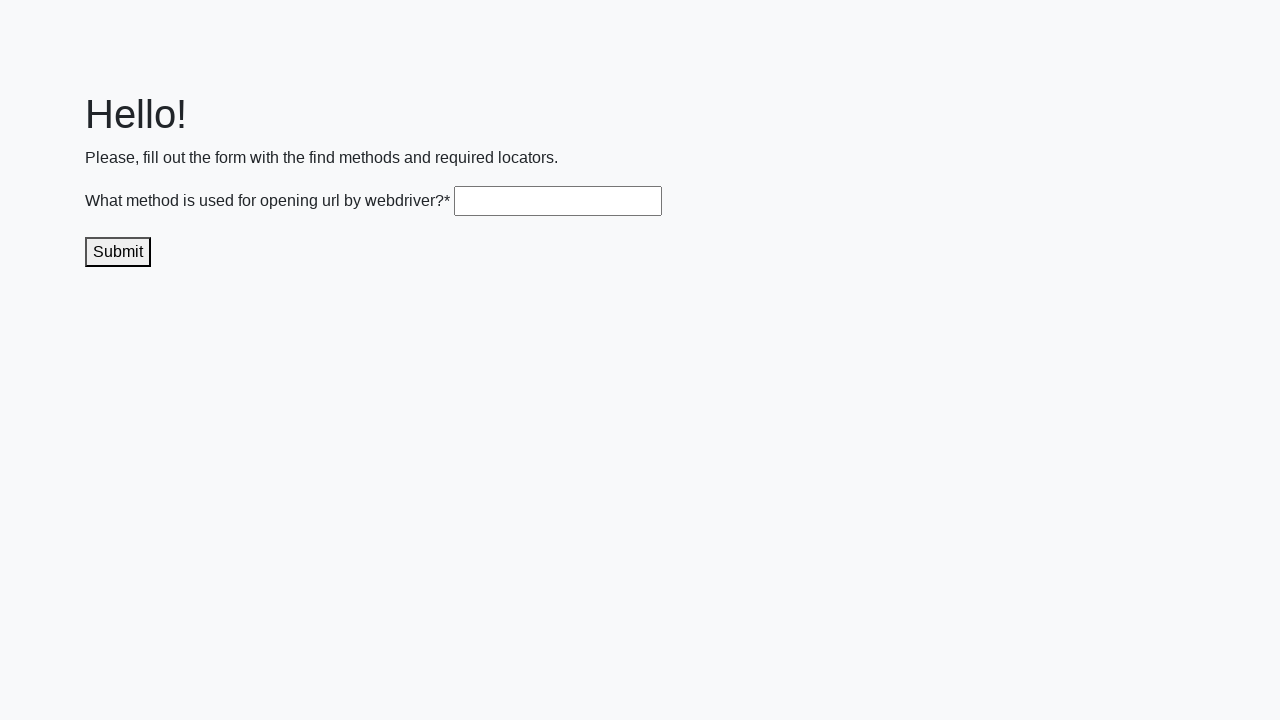

Navigated to text input task page
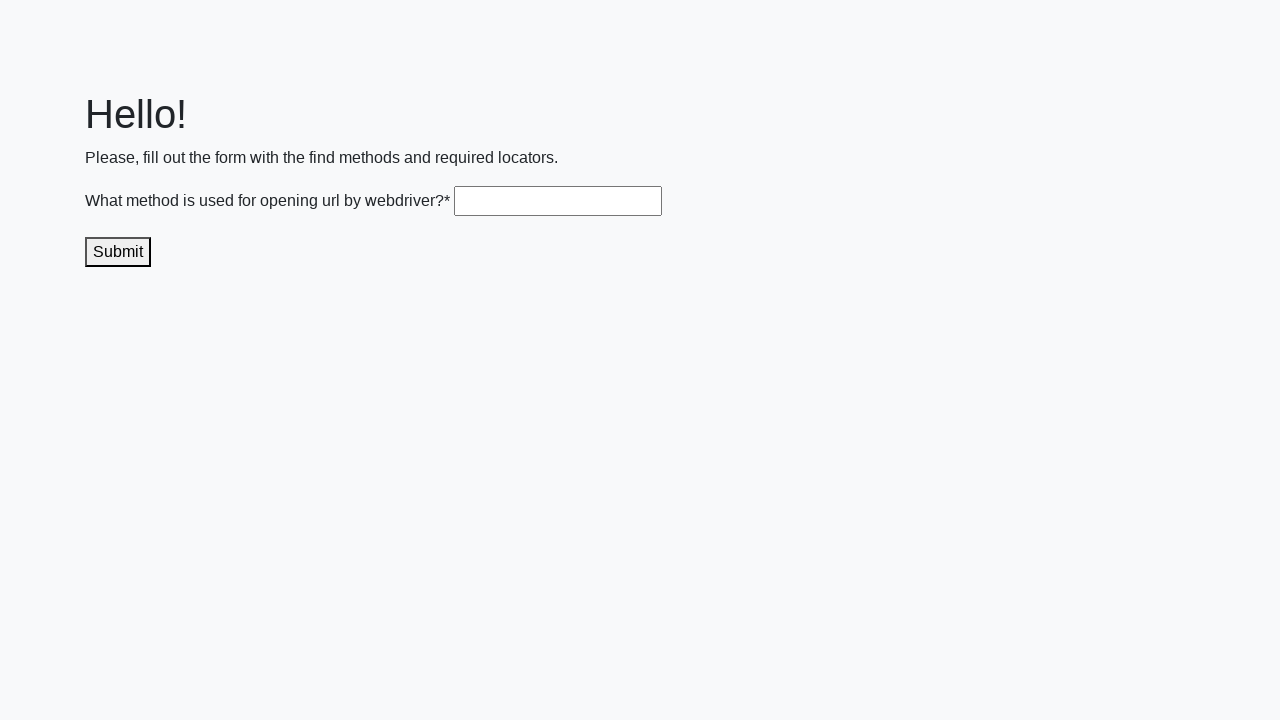

Filled textarea field with 'get()' on .textarea
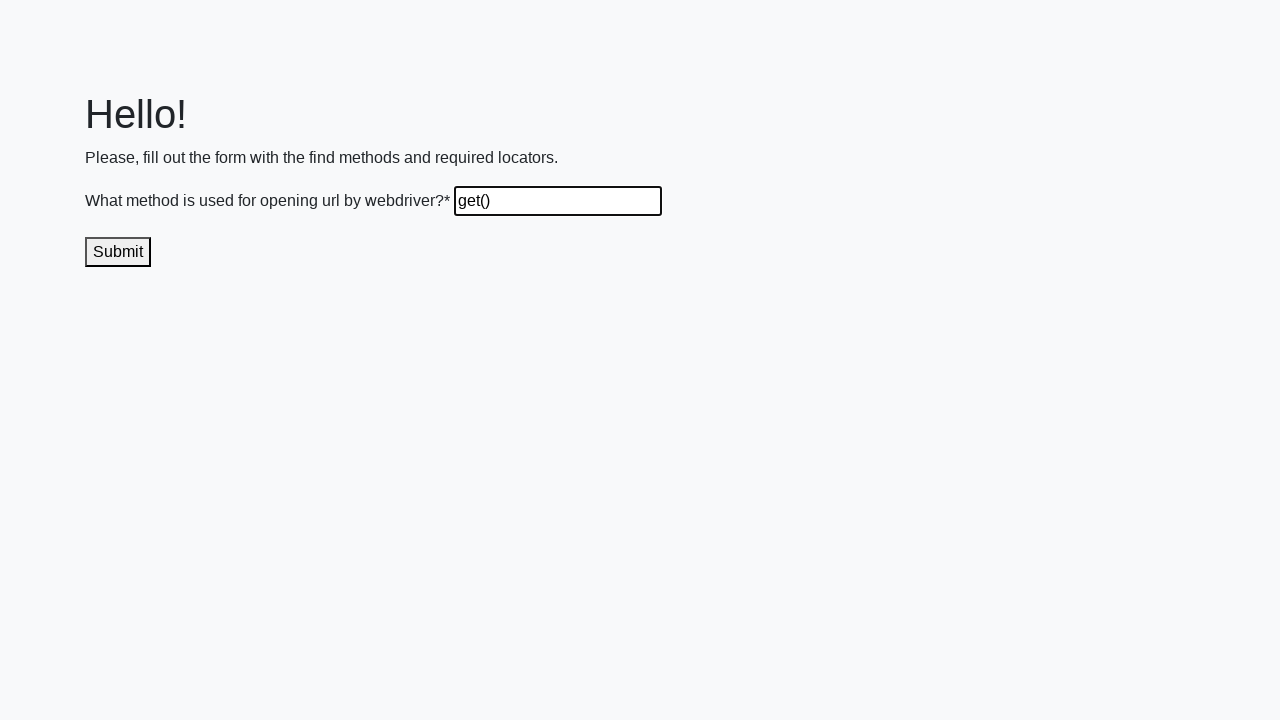

Clicked submit button to submit form at (118, 252) on .submit-submission
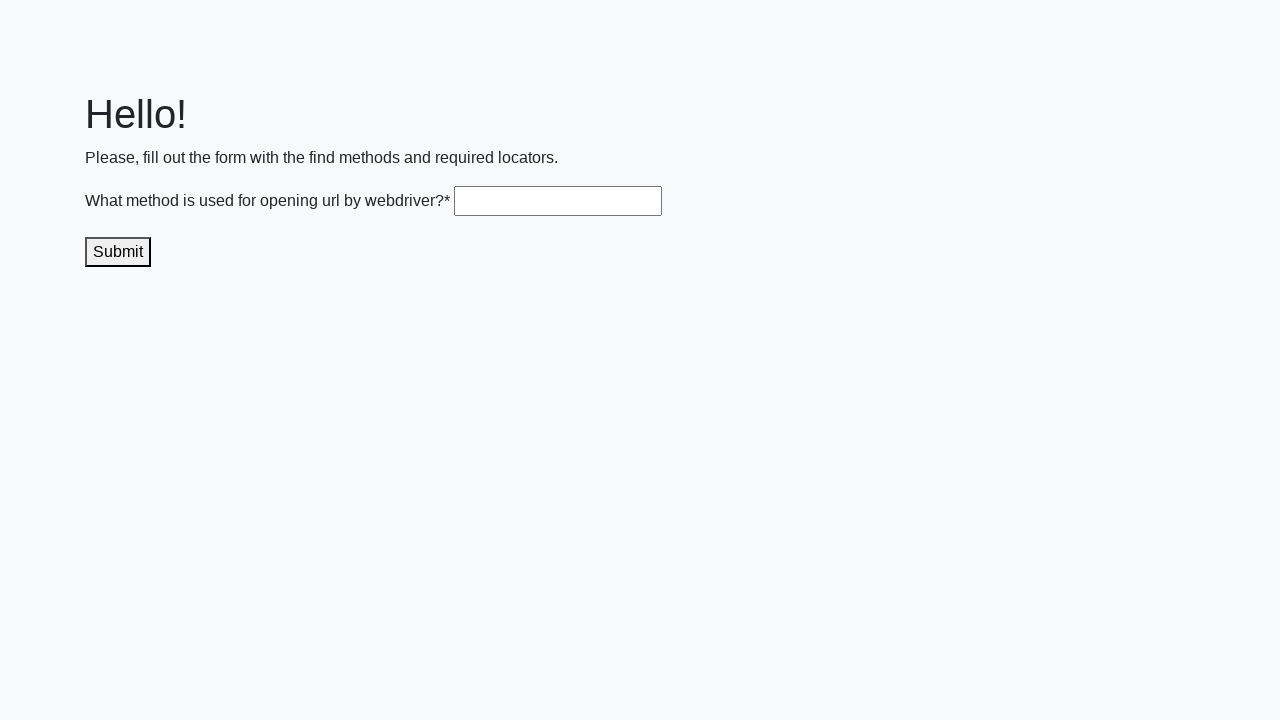

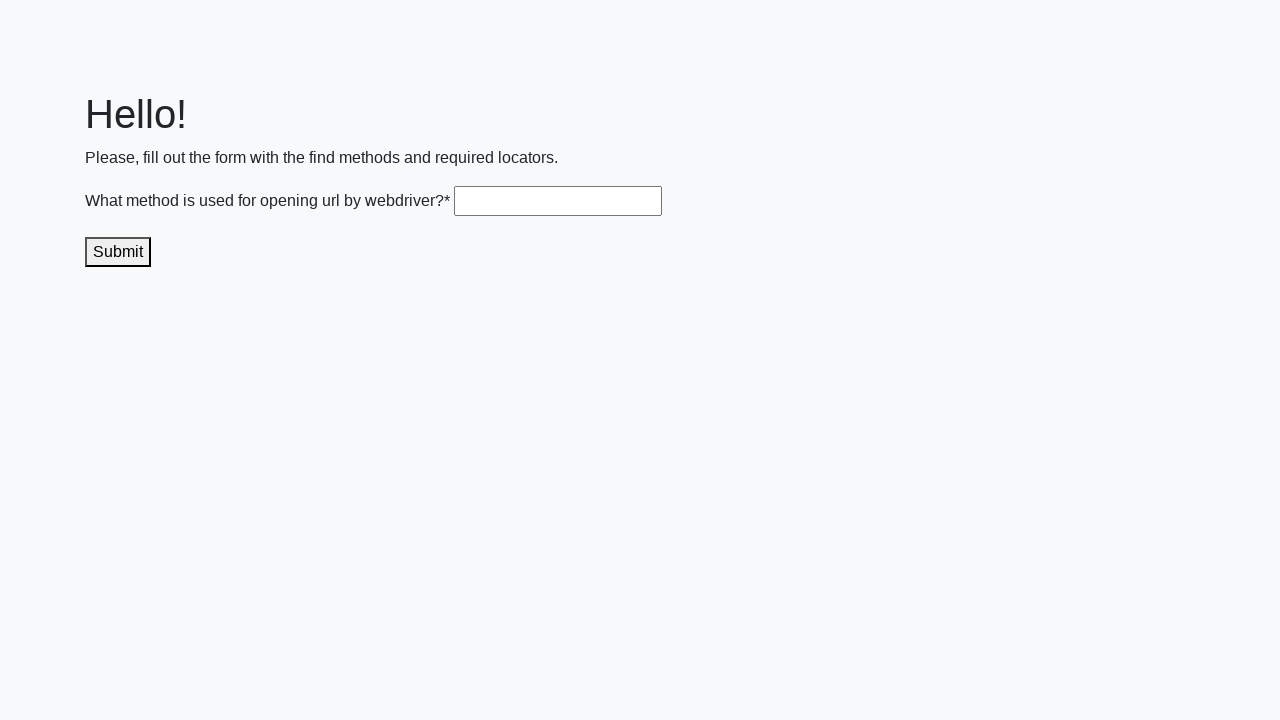